Tests auto-complete functionality for both multiple and single input fields by typing text and selecting from dropdown options

Starting URL: https://demoqa.com/auto-complete

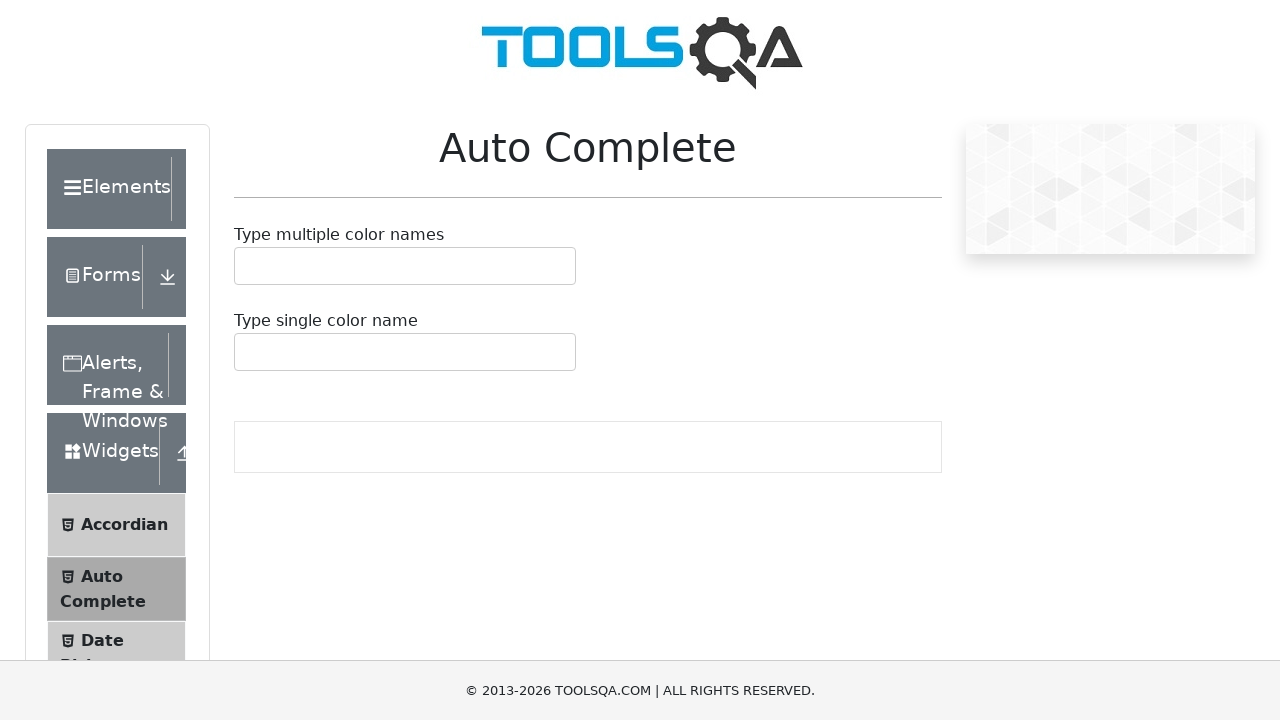

Typed 'Red' into multiple auto-complete input field on #autoCompleteMultipleInput
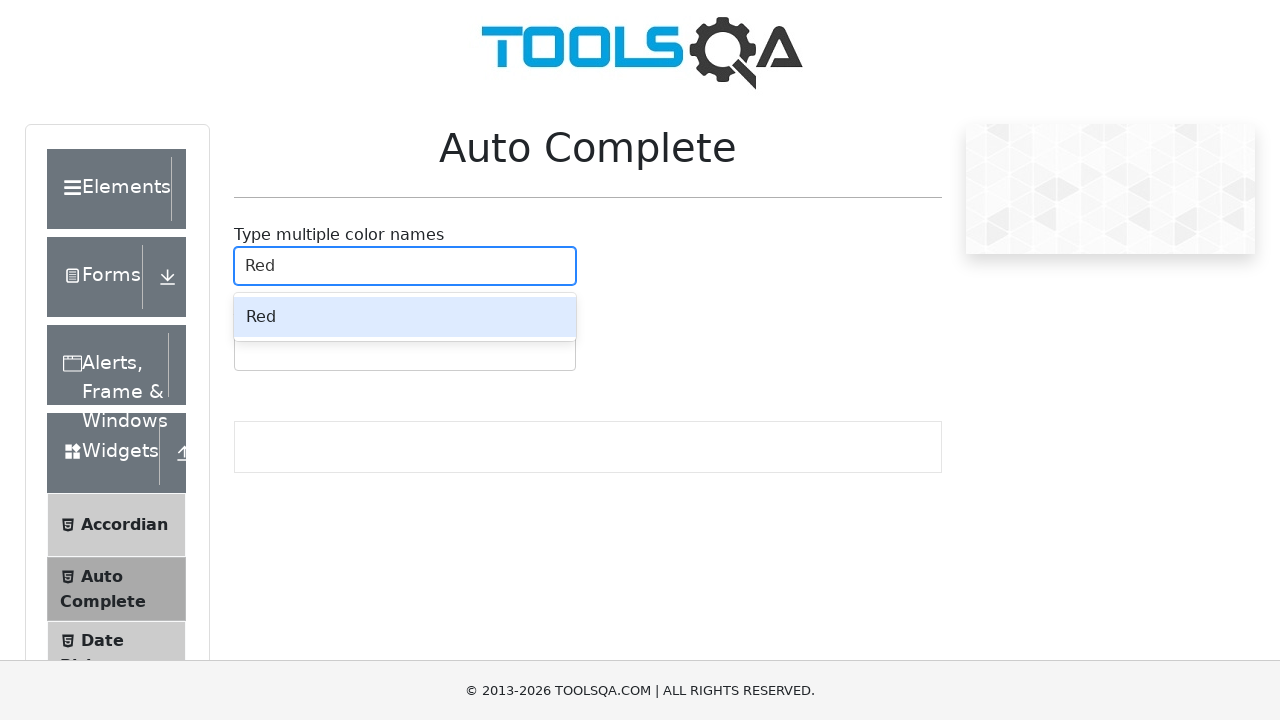

Waited for 'Red' option to appear in dropdown
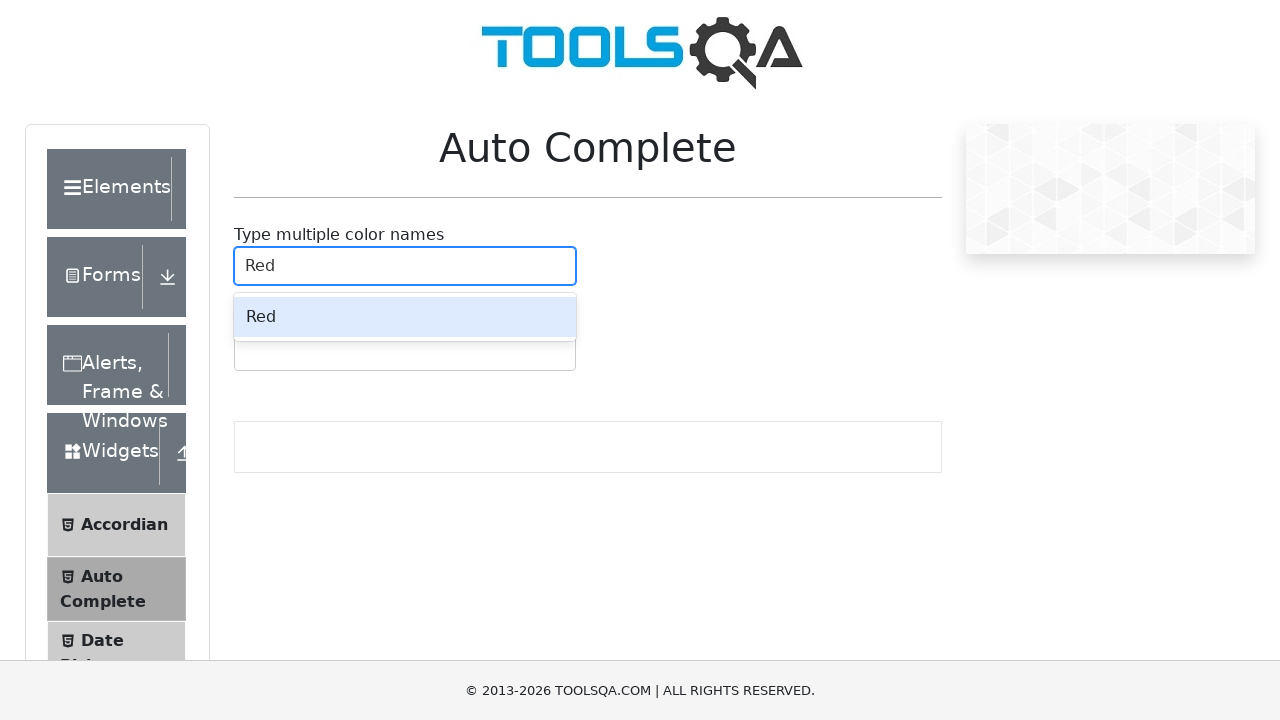

Selected 'Red' from auto-complete dropdown at (405, 317) on div.auto-complete__option:has-text('Red')
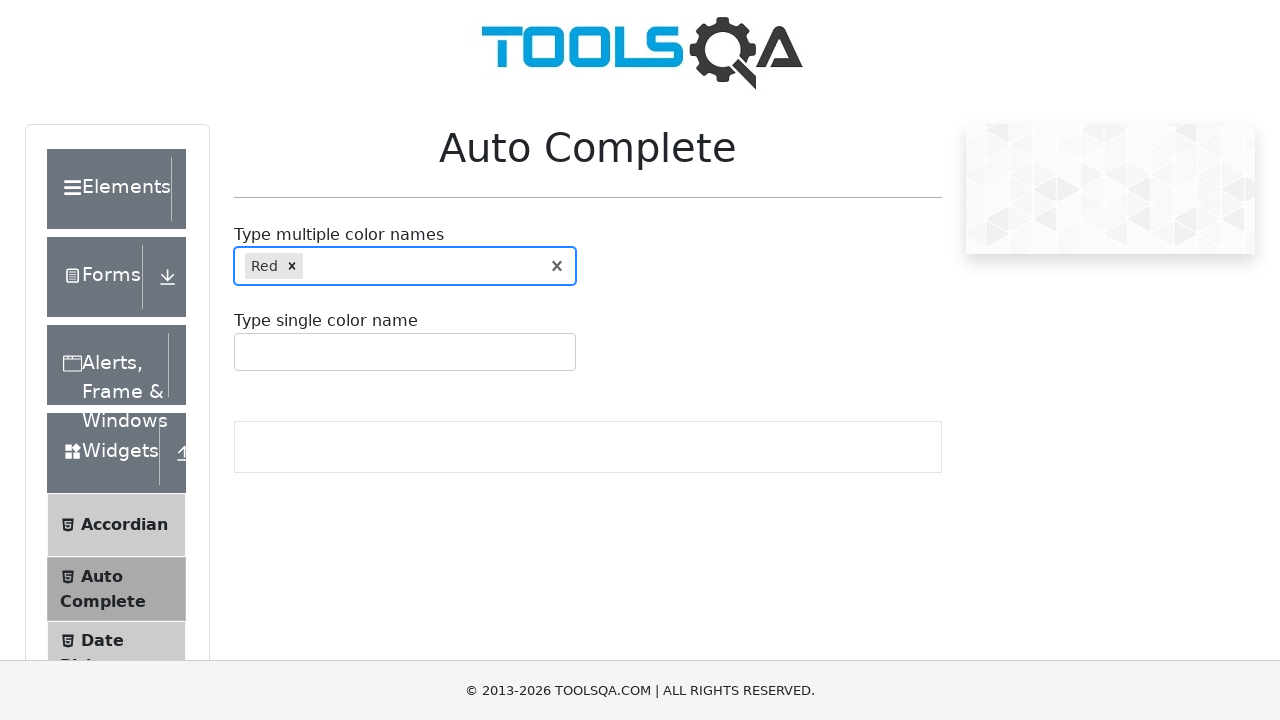

Typed 'Blue' into multiple auto-complete input field on #autoCompleteMultipleInput
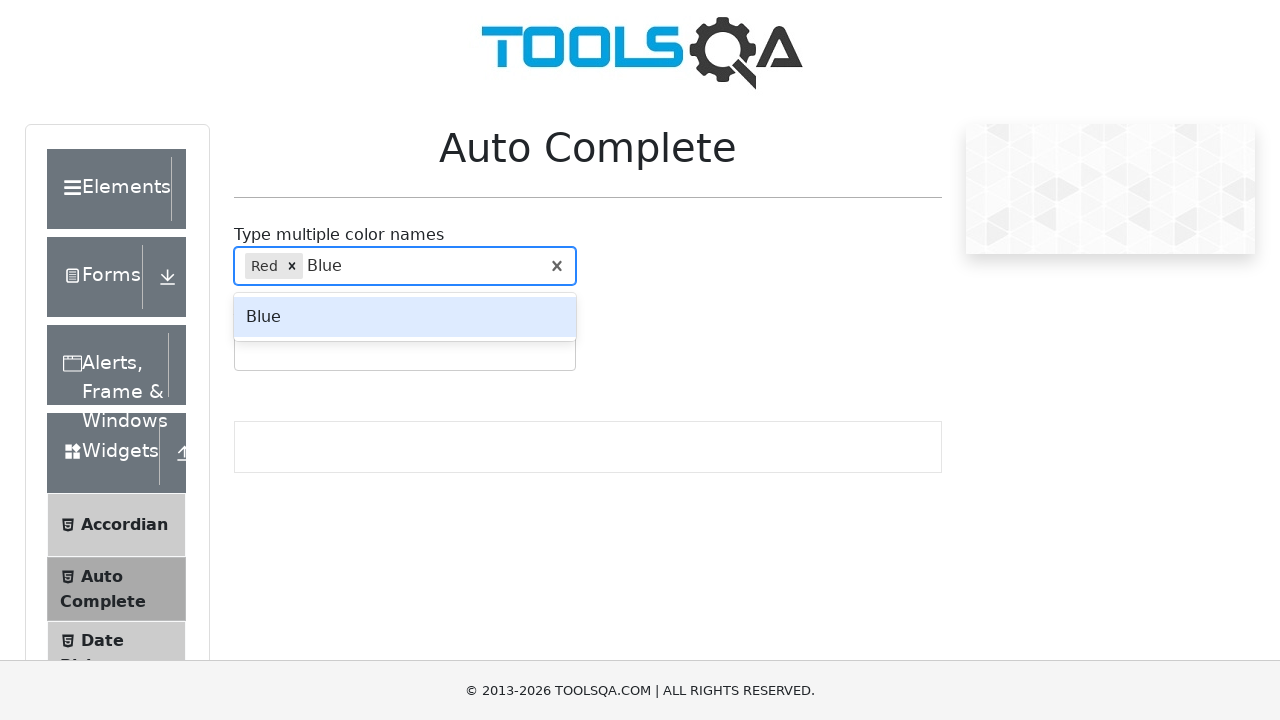

Waited for 'Blue' option to appear in dropdown
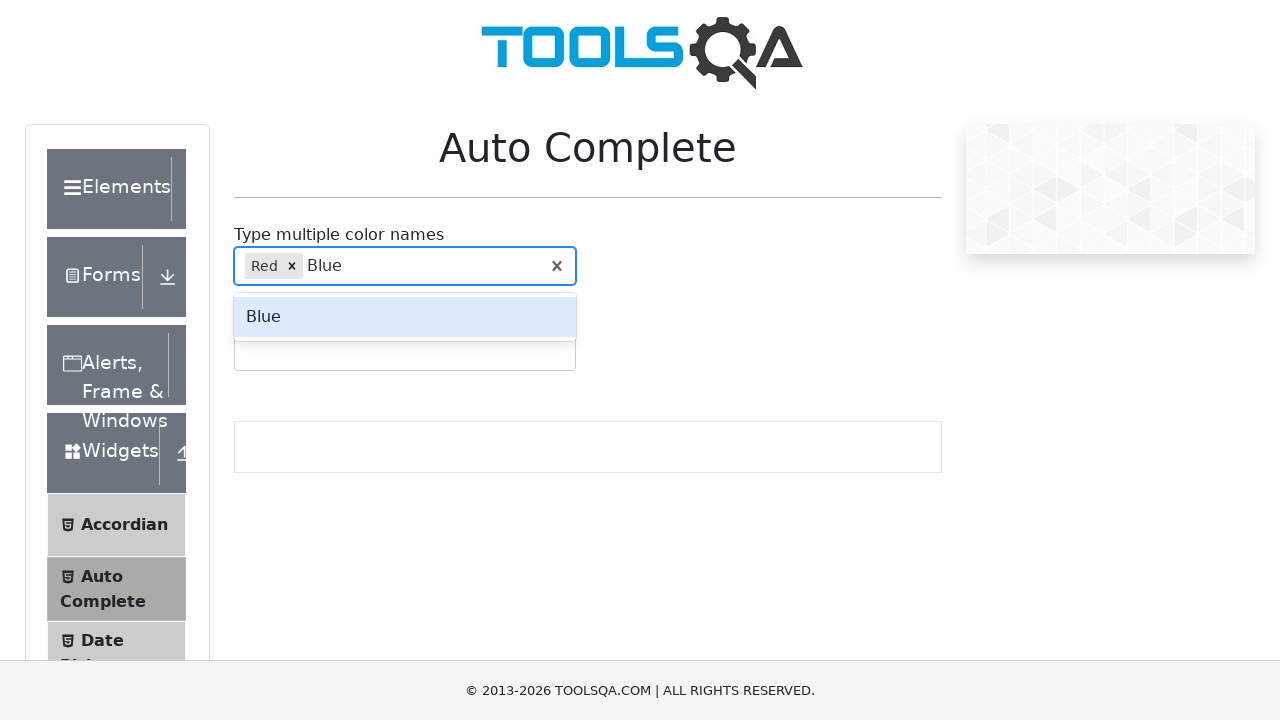

Selected 'Blue' from auto-complete dropdown at (405, 317) on div.auto-complete__option:has-text('Blue')
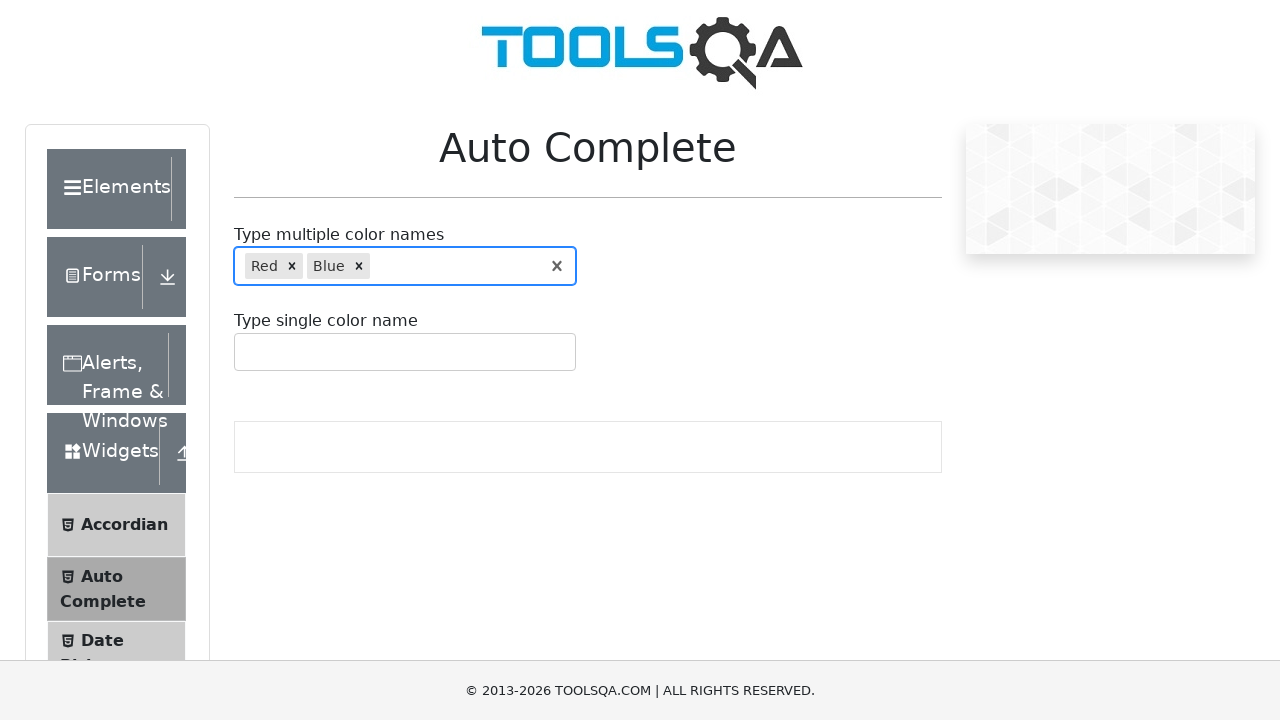

Typed 'Green' into single auto-complete input field on #autoCompleteSingleInput
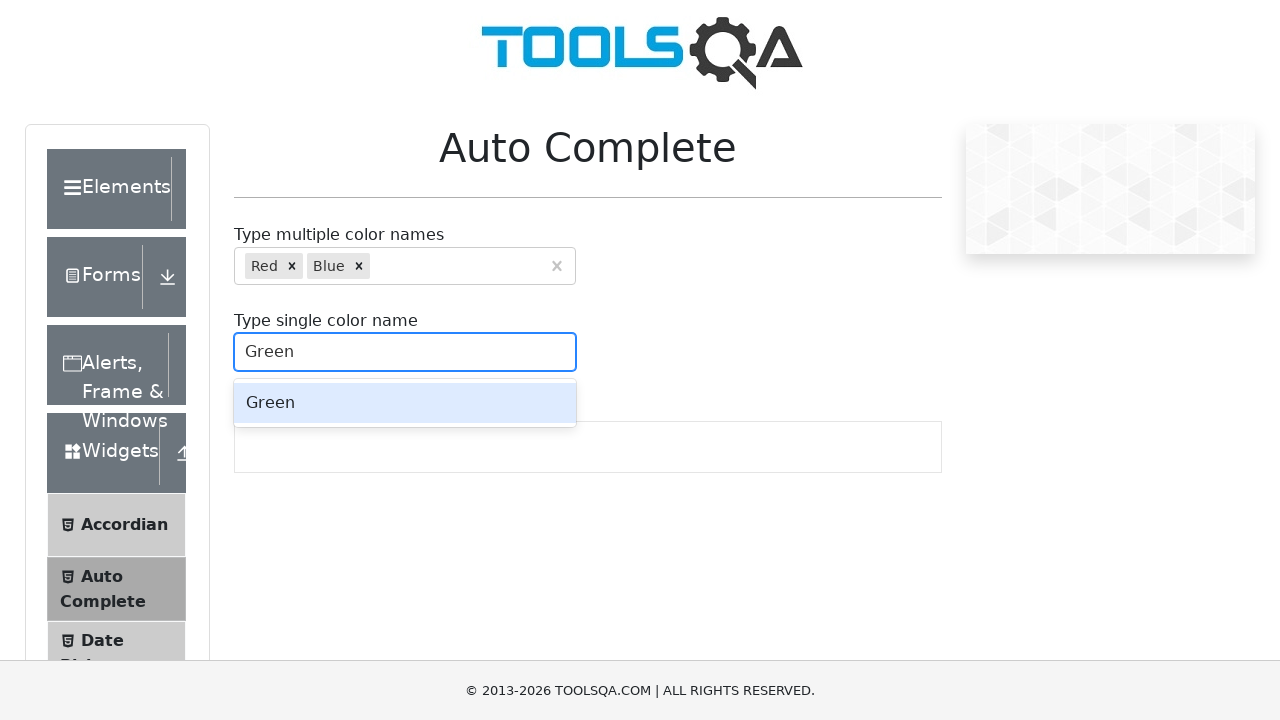

Waited for 'Green' option to appear in dropdown
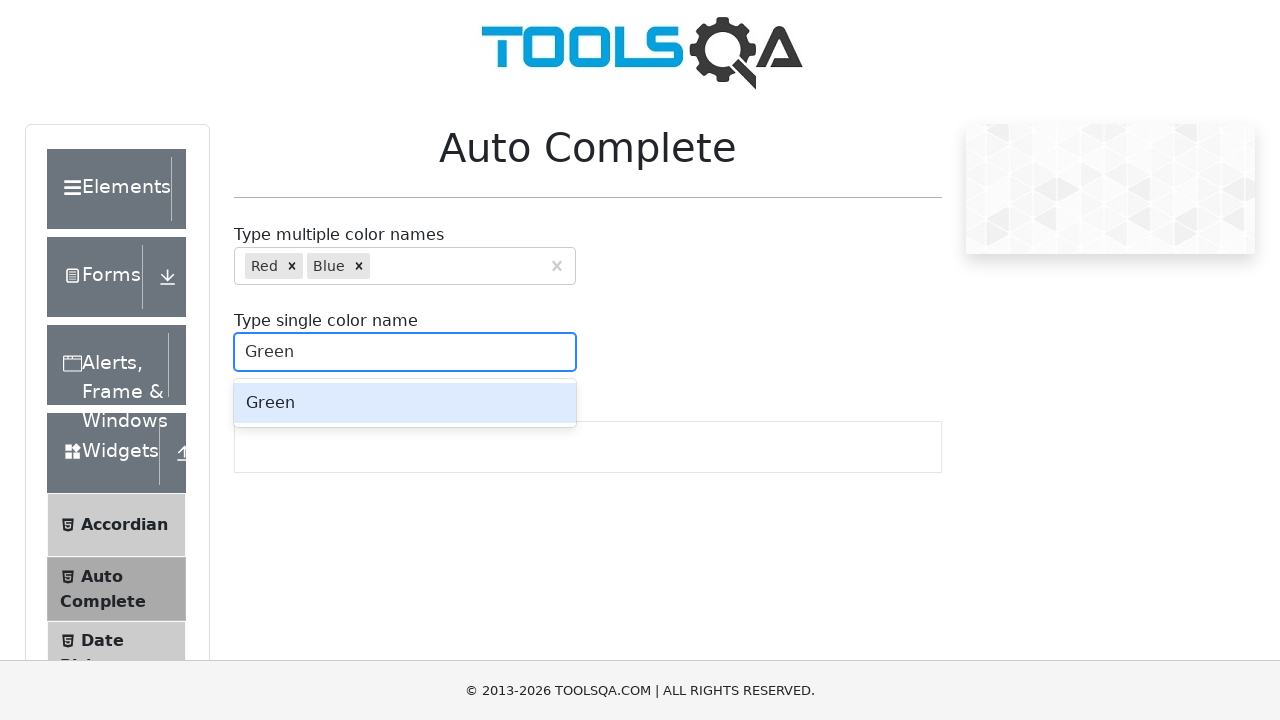

Selected 'Green' from auto-complete dropdown at (405, 403) on div.auto-complete__option:has-text('Green')
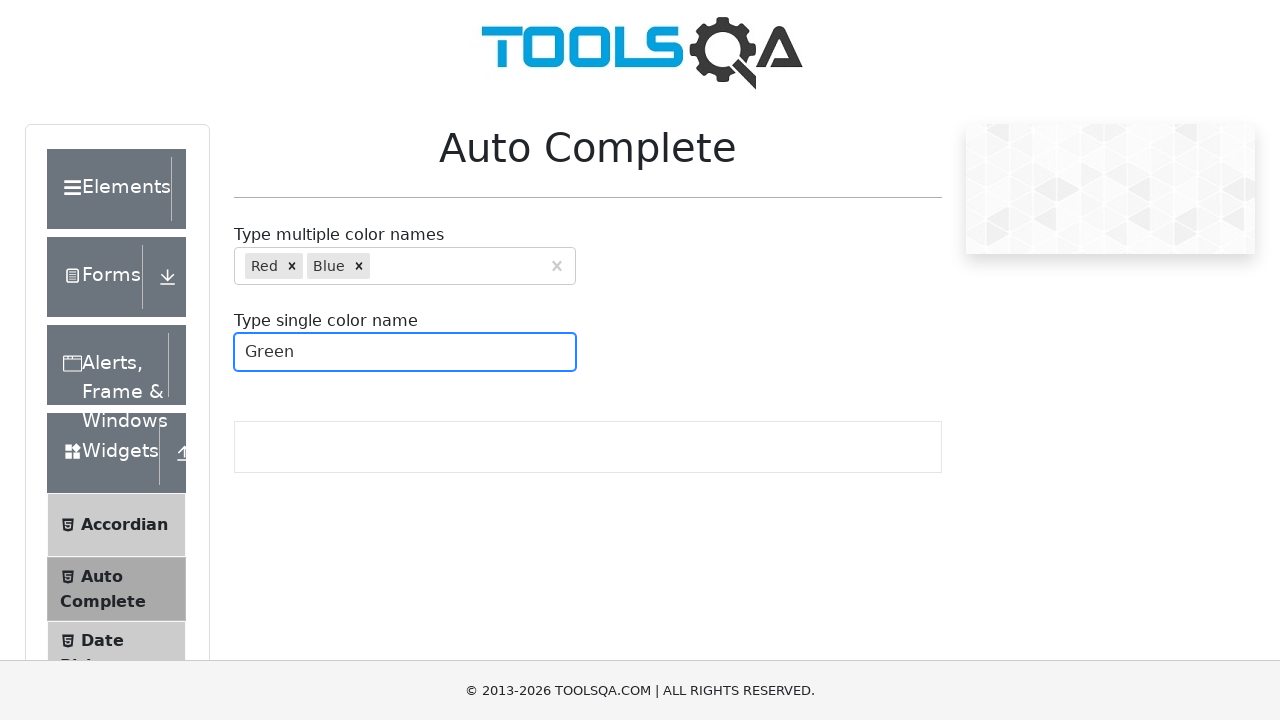

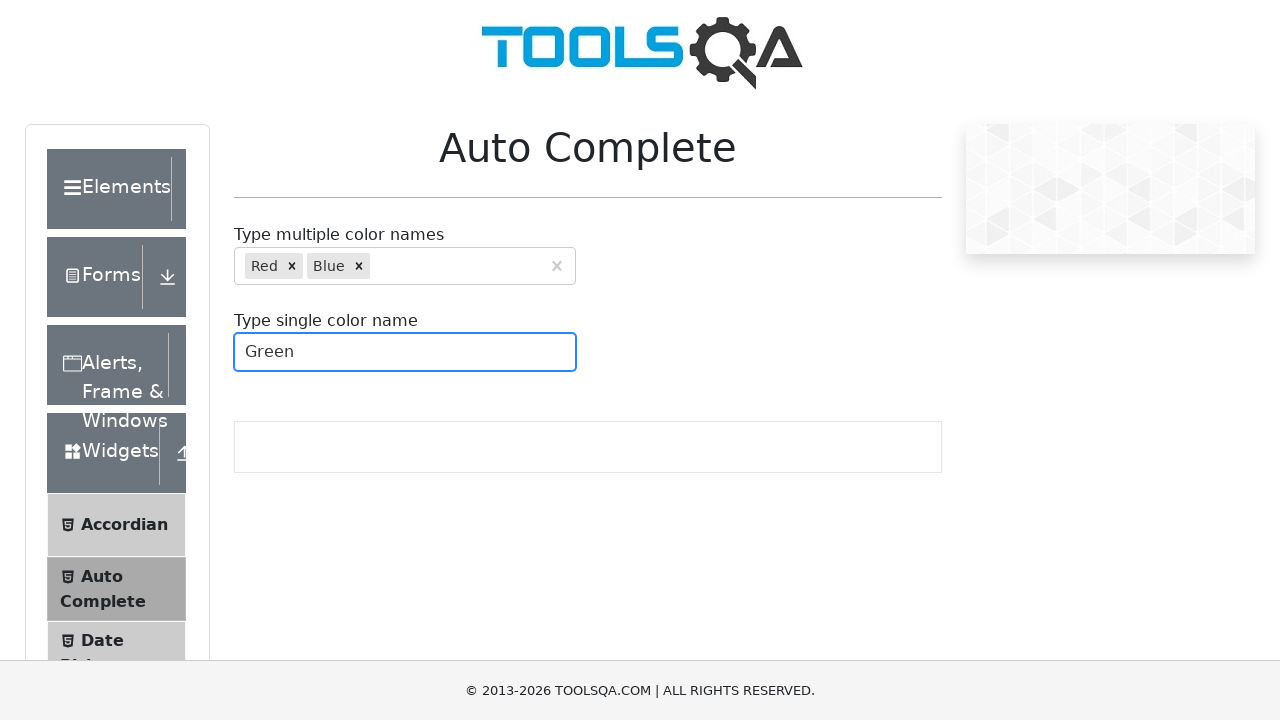